Tests vegetable shopping by searching for items and adding a product to cart

Starting URL: https://rahulshettyacademy.com/seleniumPractise/#/

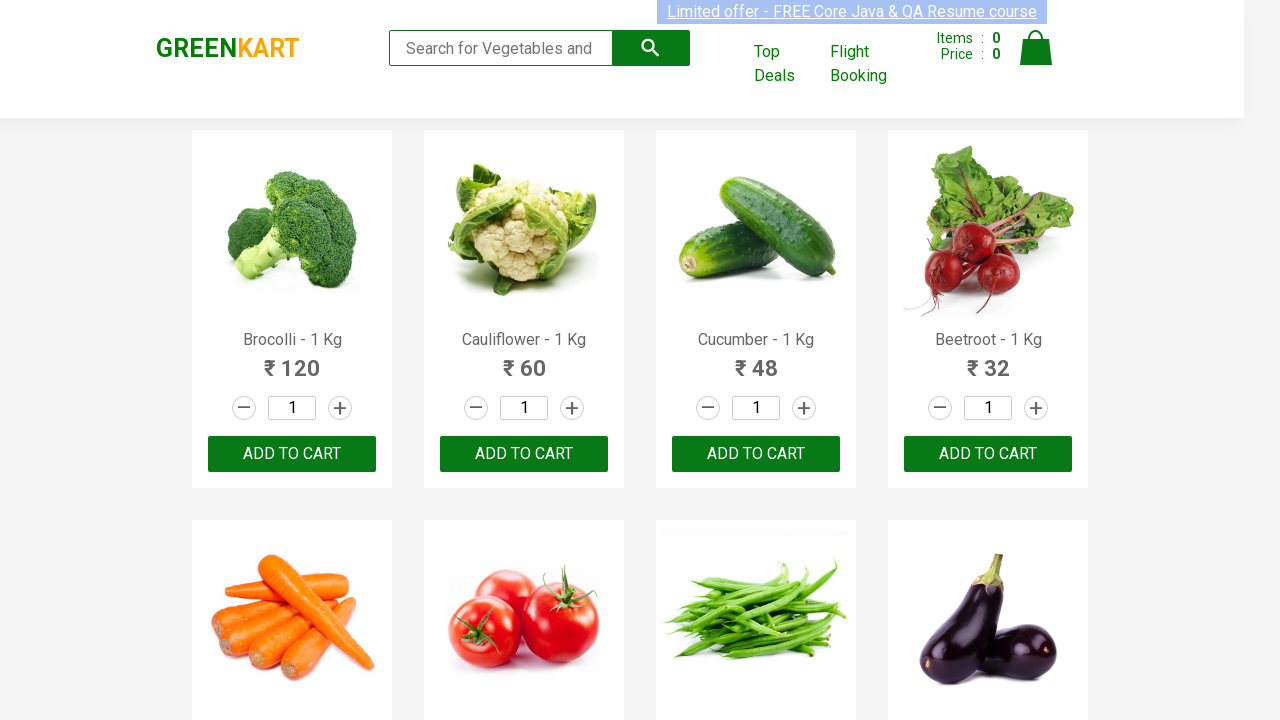

Filled search field with 'ca' to find vegetables on .search-keyword
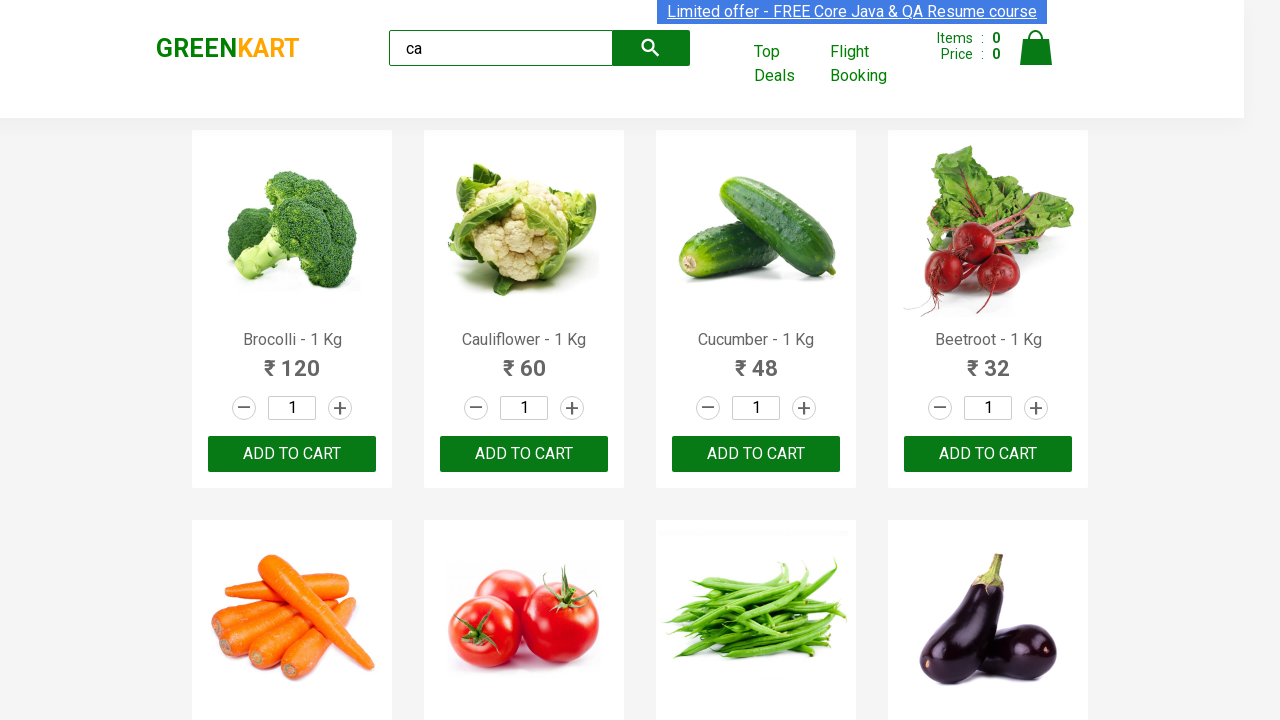

Waited for filtered products to appear
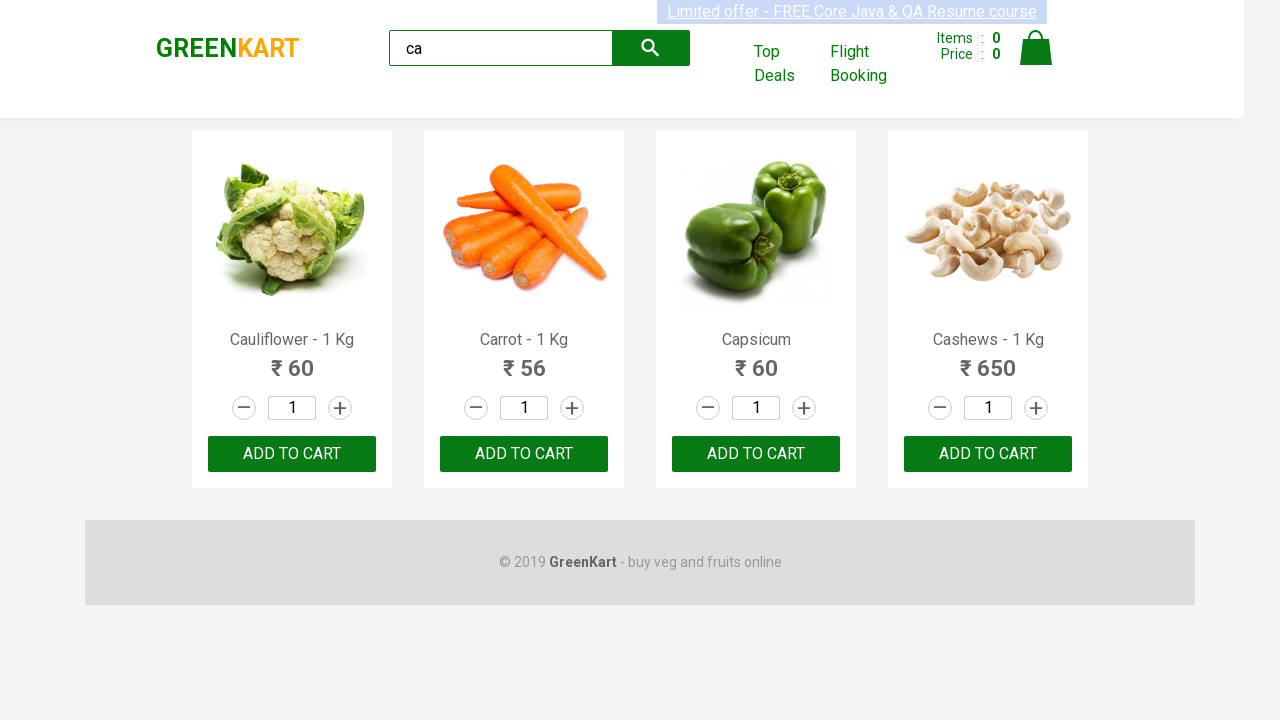

Clicked 'ADD TO CART' on the third product at (756, 454) on .products .product >> nth=2 >> internal:text="ADD TO CART"i
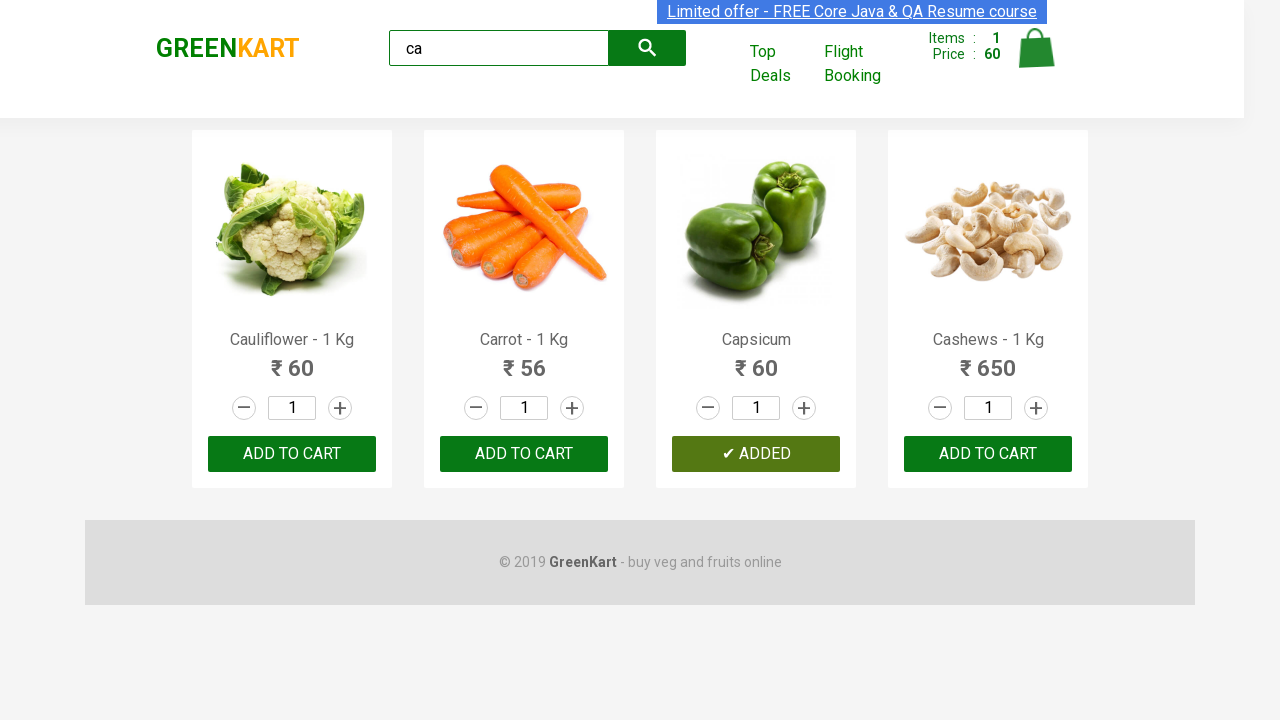

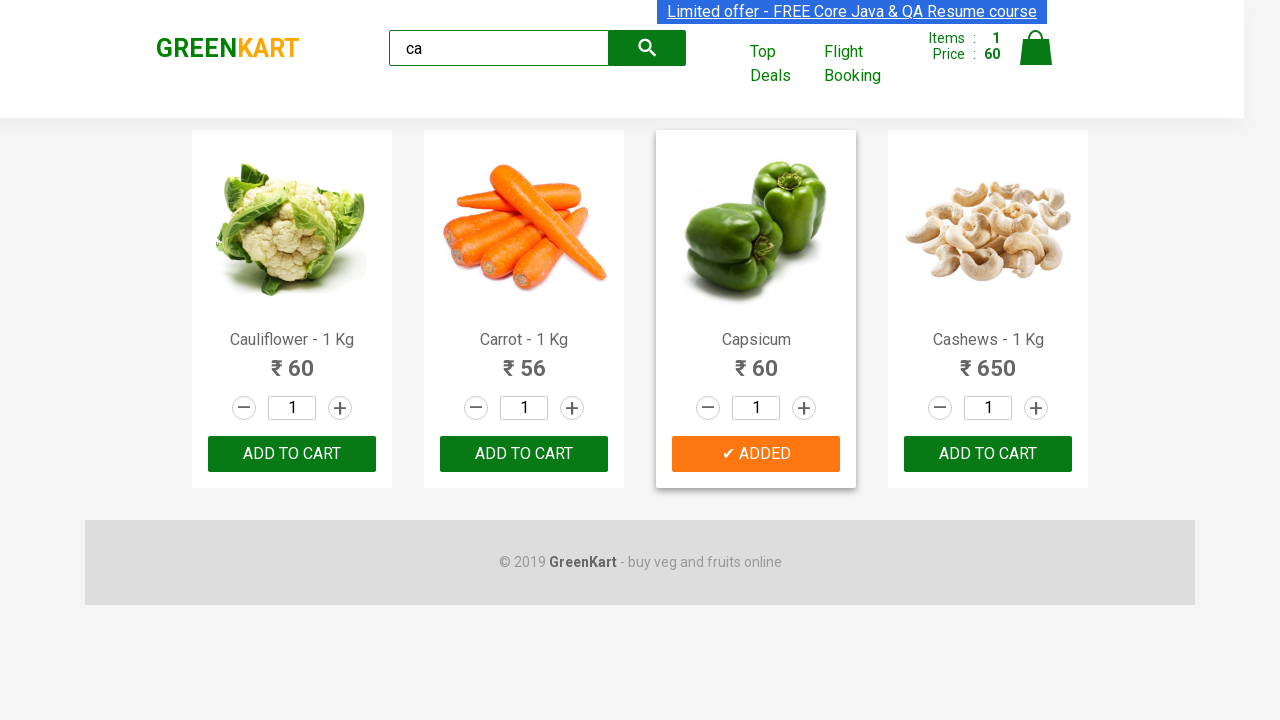